Tests a dynamic buttons page by clicking through a sequence of buttons that appear after delays

Starting URL: https://testpages.herokuapp.com/styled/dynamic-buttons-simple.html

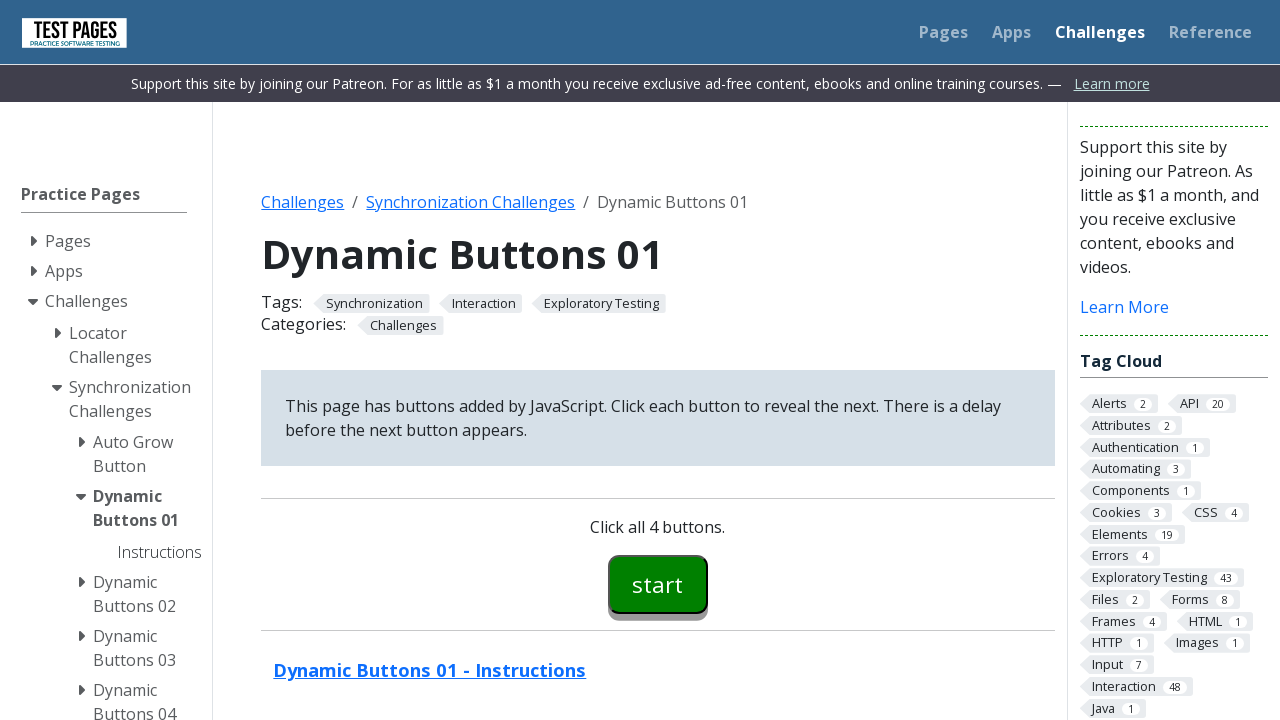

Clicked the start button (button00) at (658, 584) on #button00
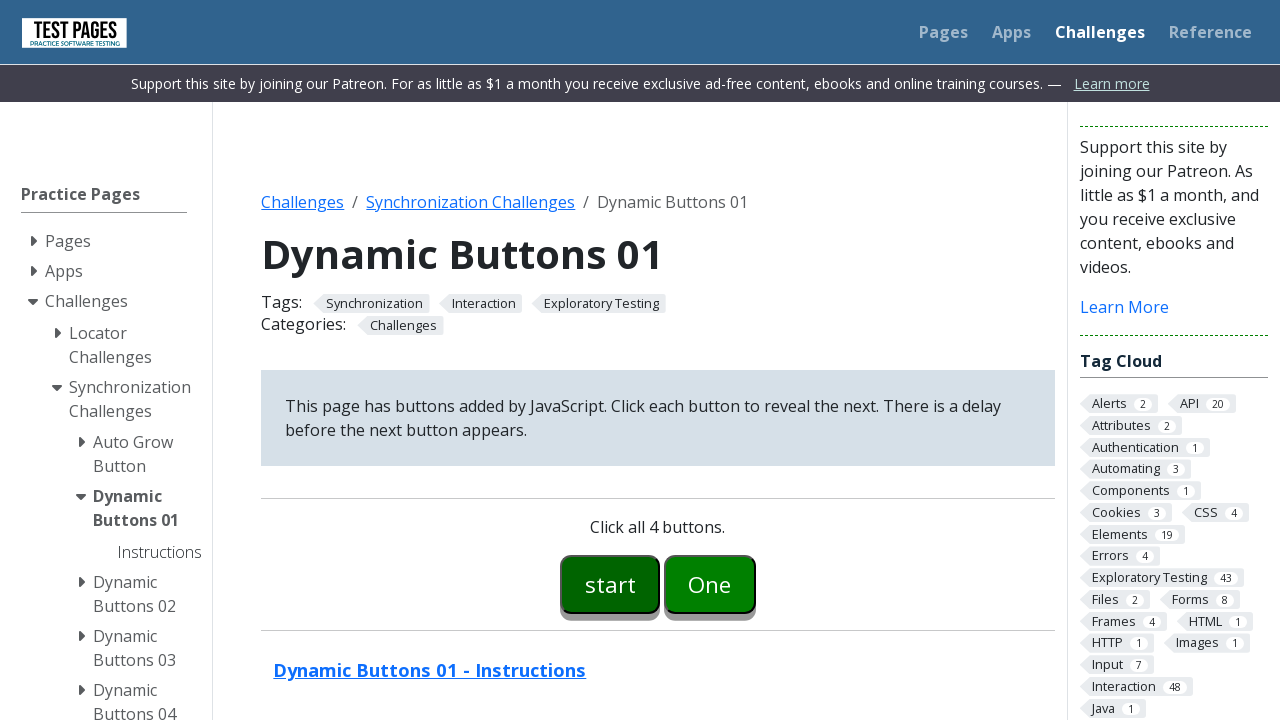

Button One (button01) became visible
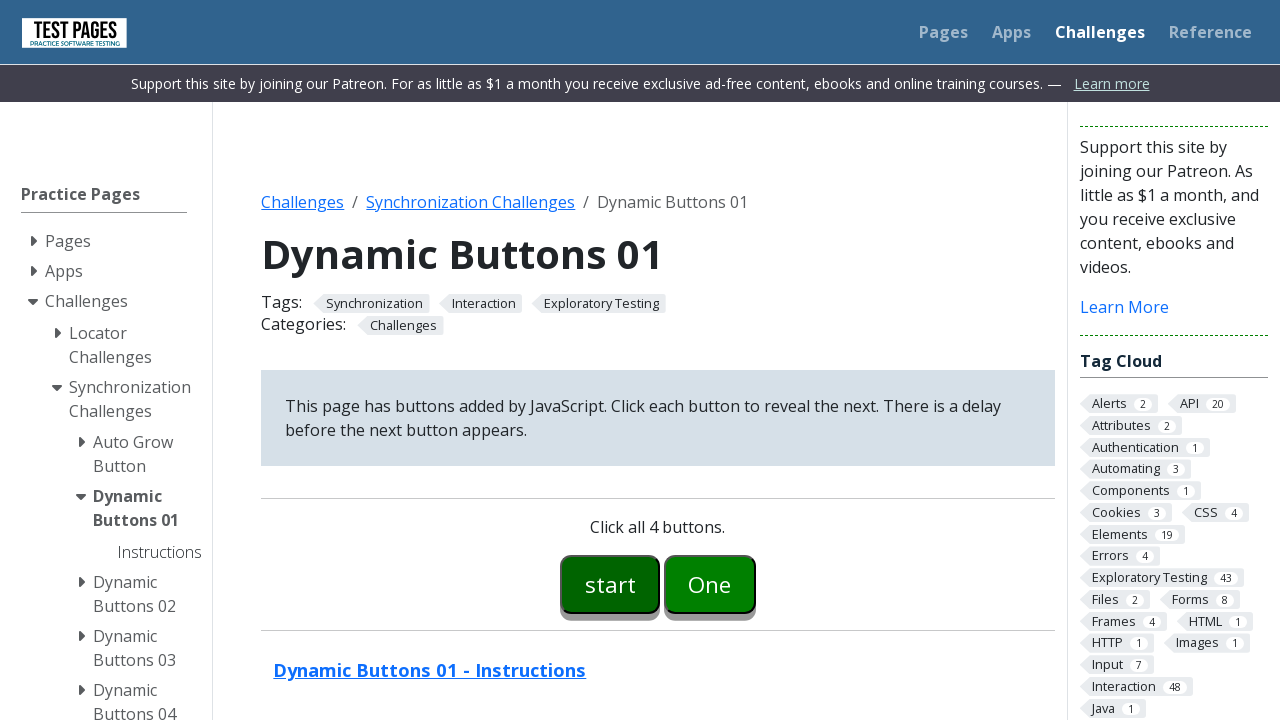

Clicked button One (button01) at (710, 584) on #button01
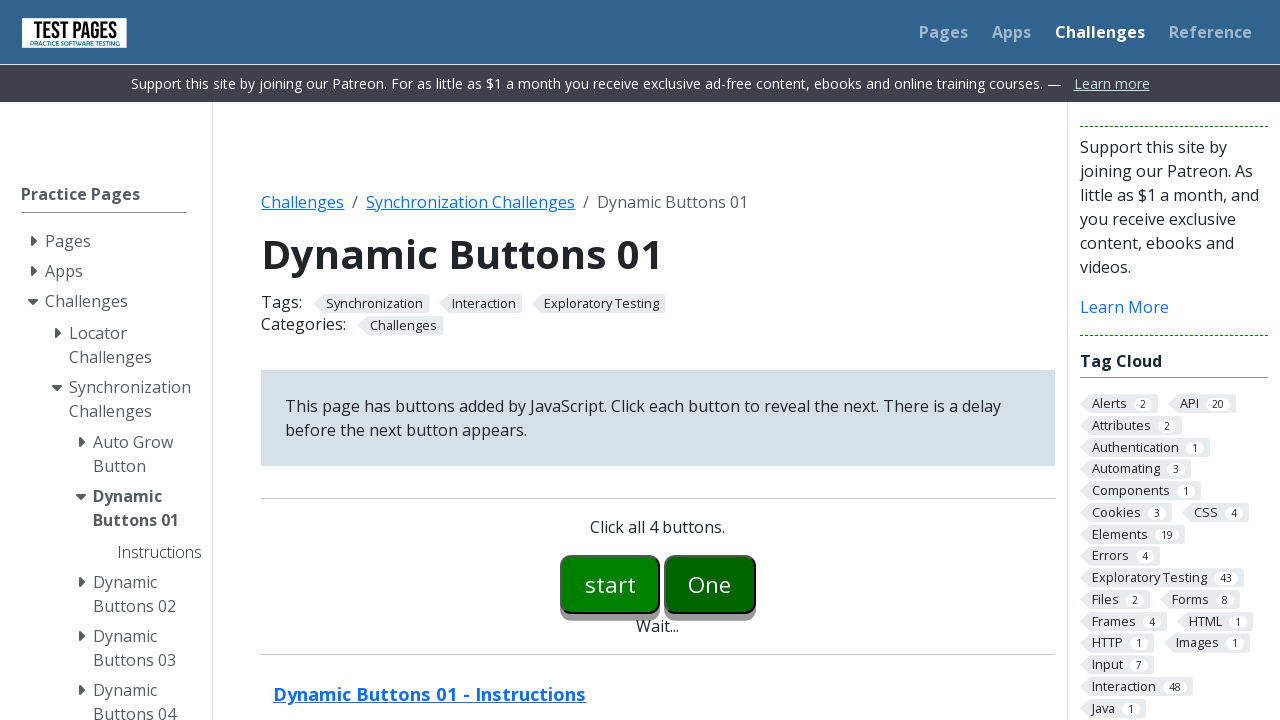

Button Two (button02) became visible
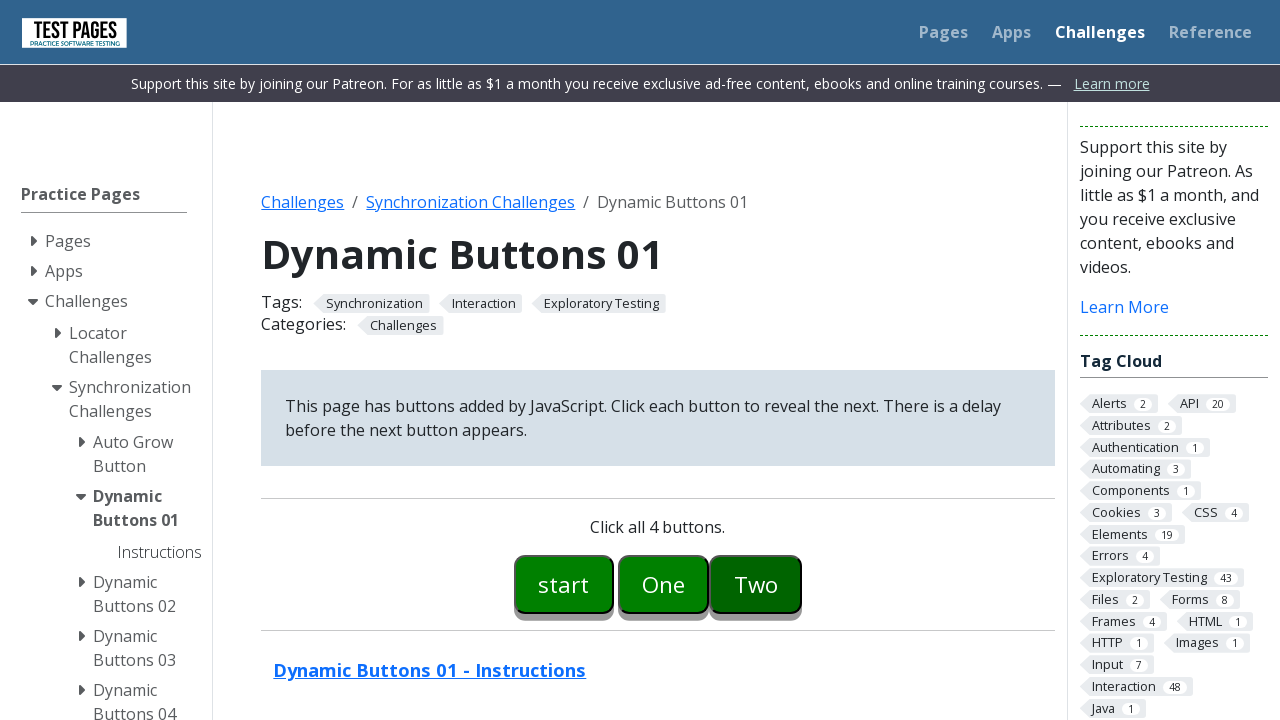

Clicked button Two (button02) at (756, 584) on #button02
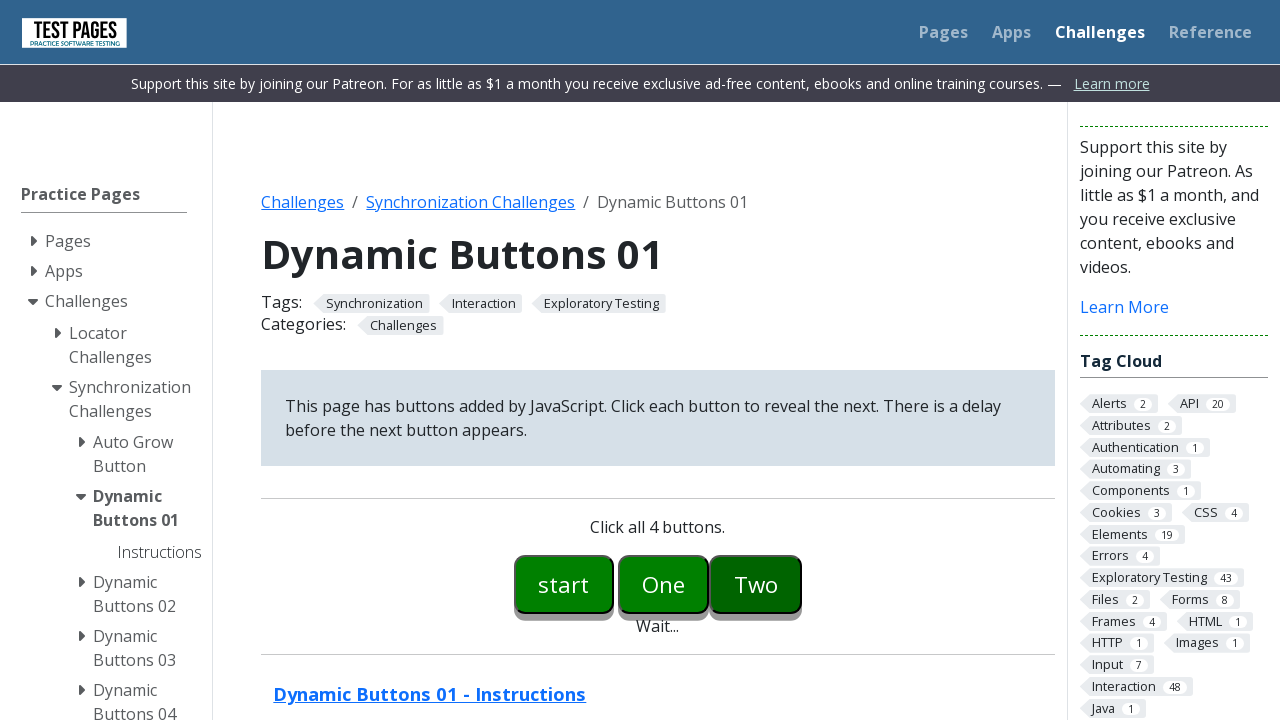

Button Three (button03) became visible
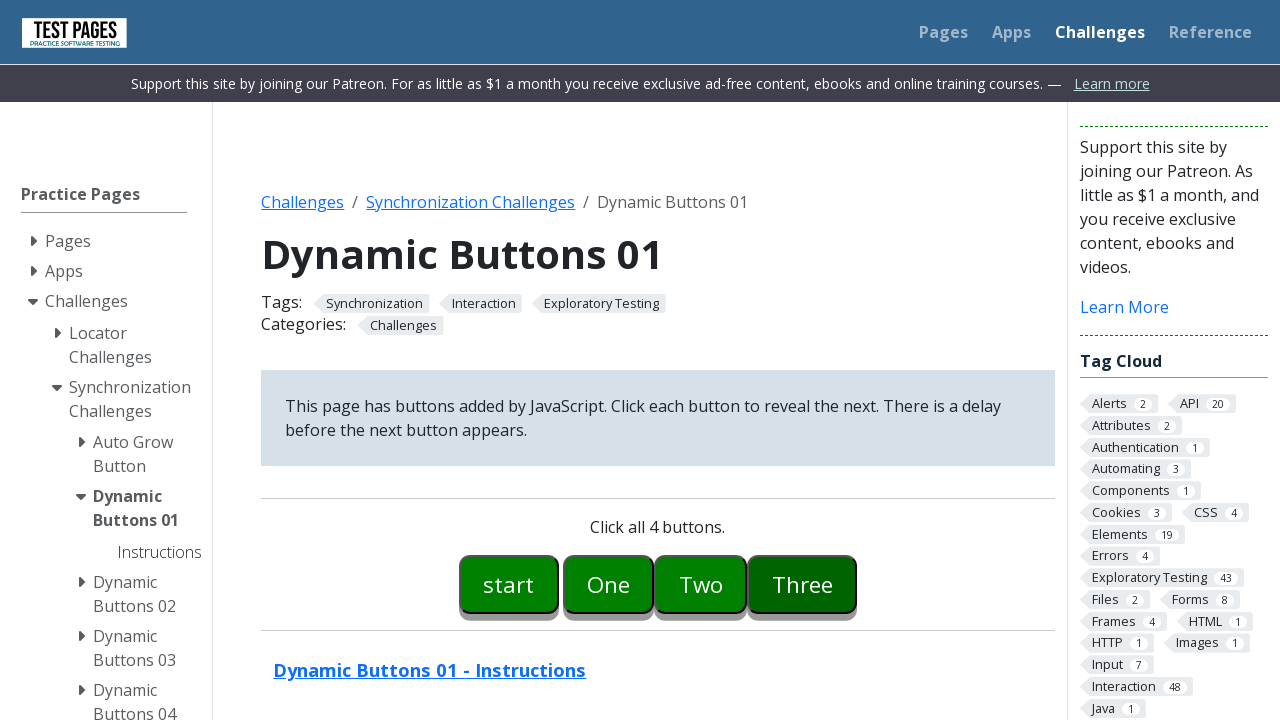

Clicked button Three (button03) at (802, 584) on #button03
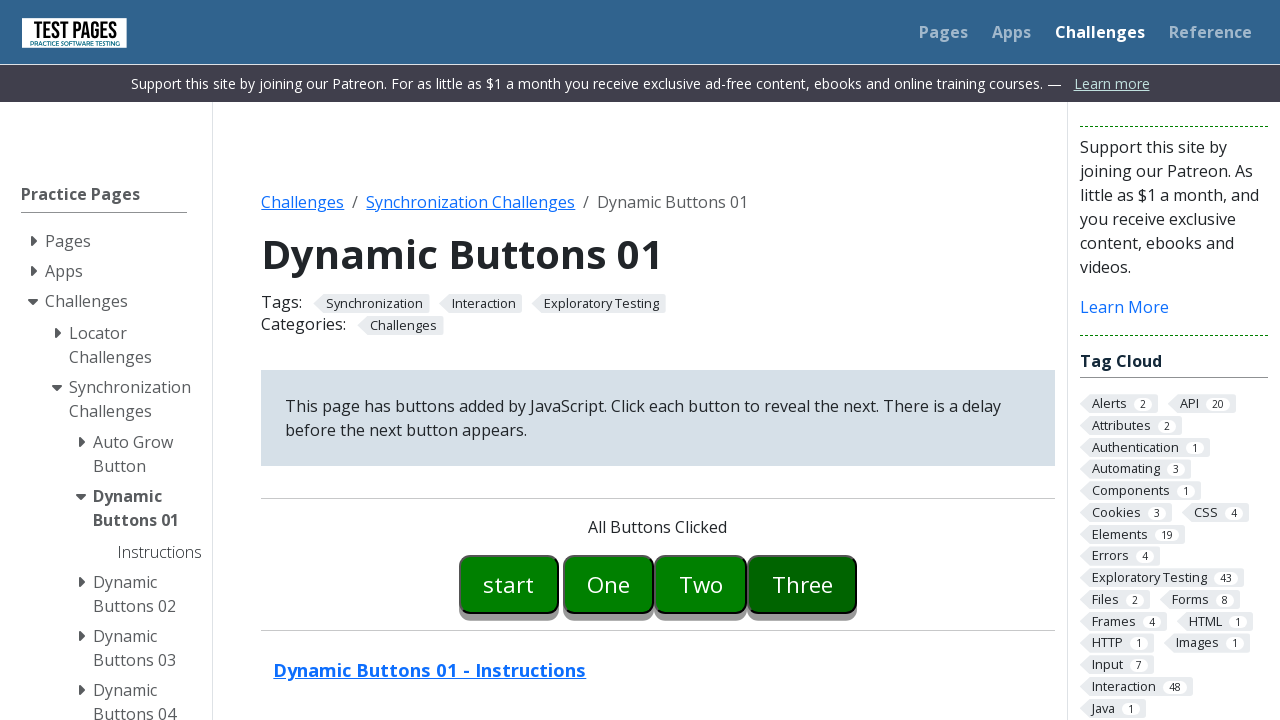

Success message appeared after clicking all buttons
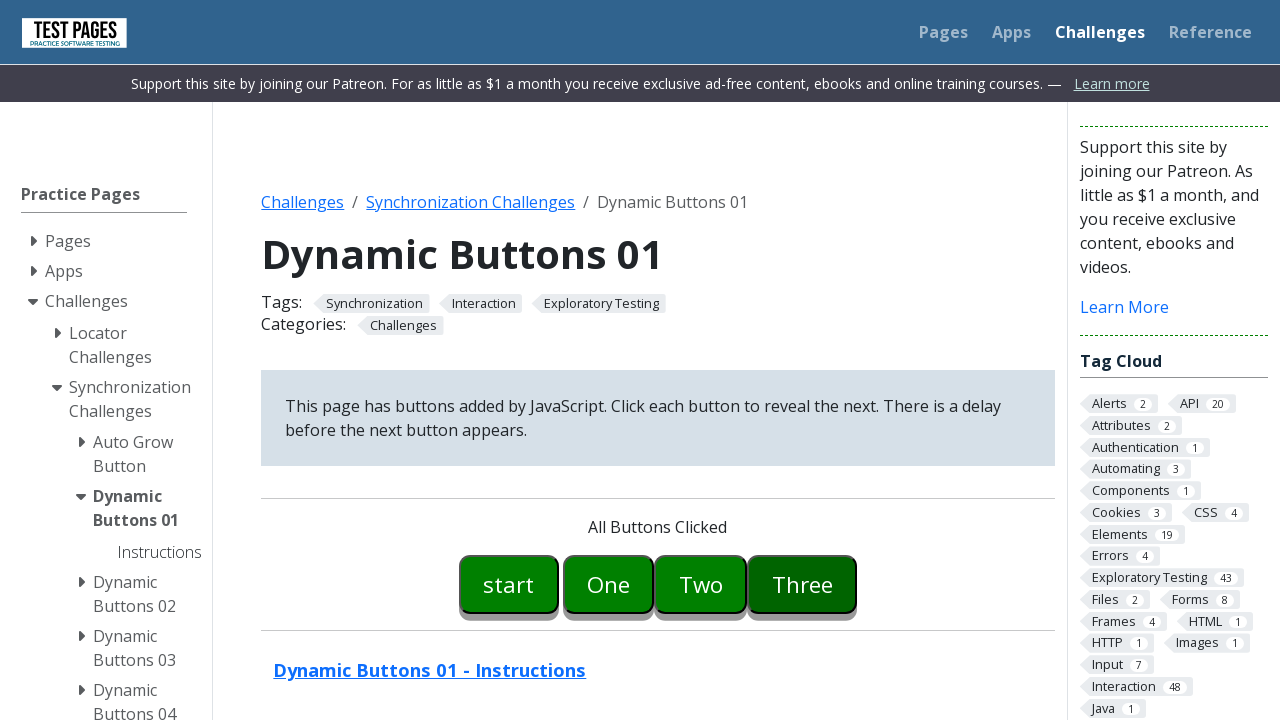

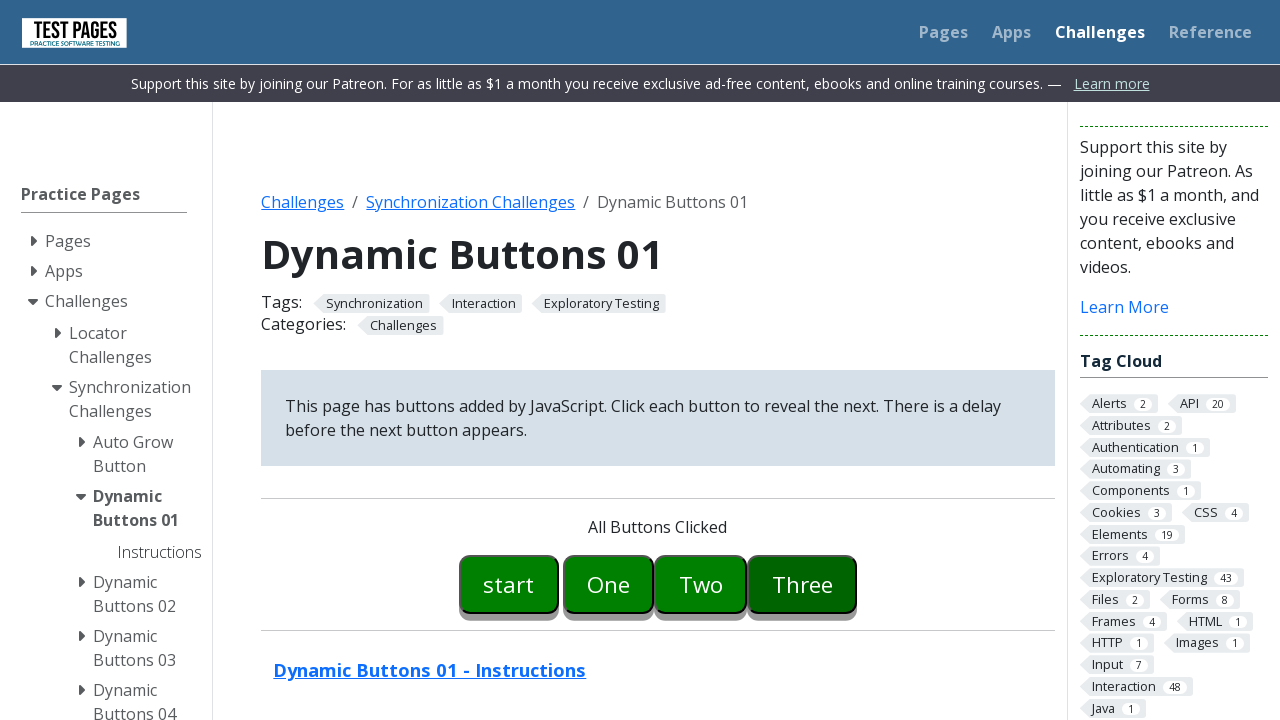